Tests the text box form on DemoQA by filling in username and email fields using randomly generated data

Starting URL: https://demoqa.com/text-box

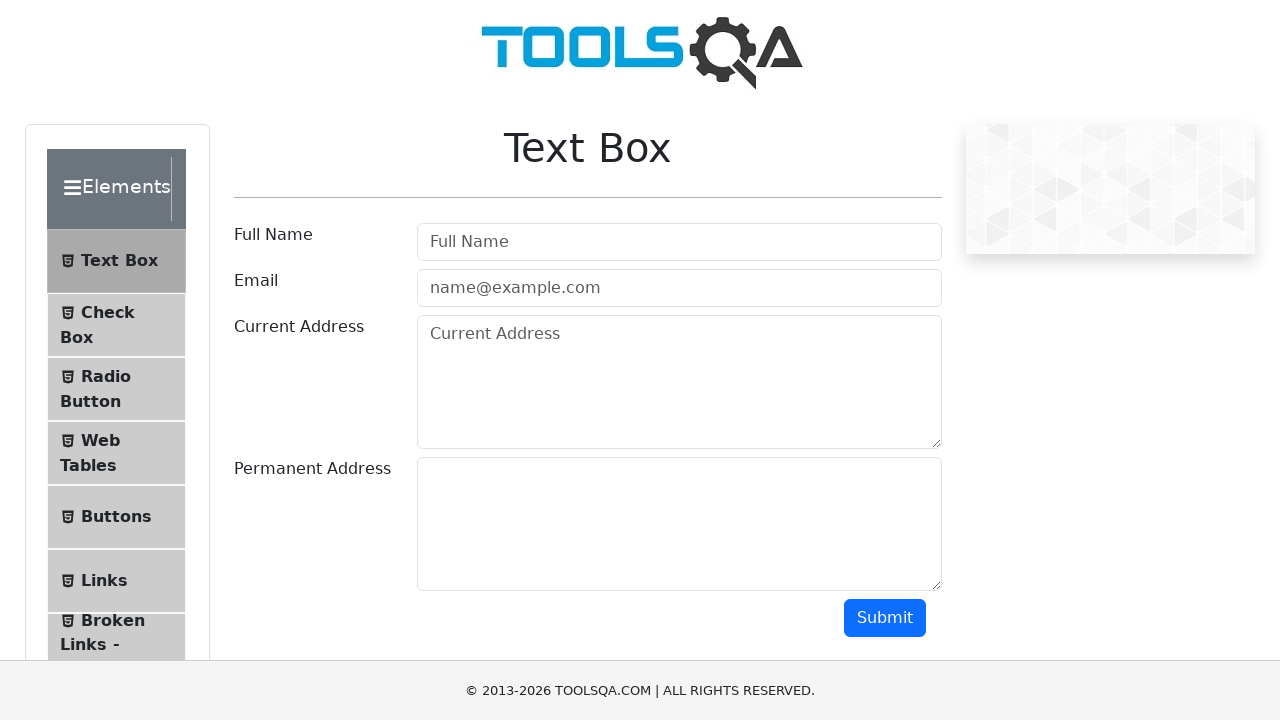

Filled username field with 'Marcus' on #userName
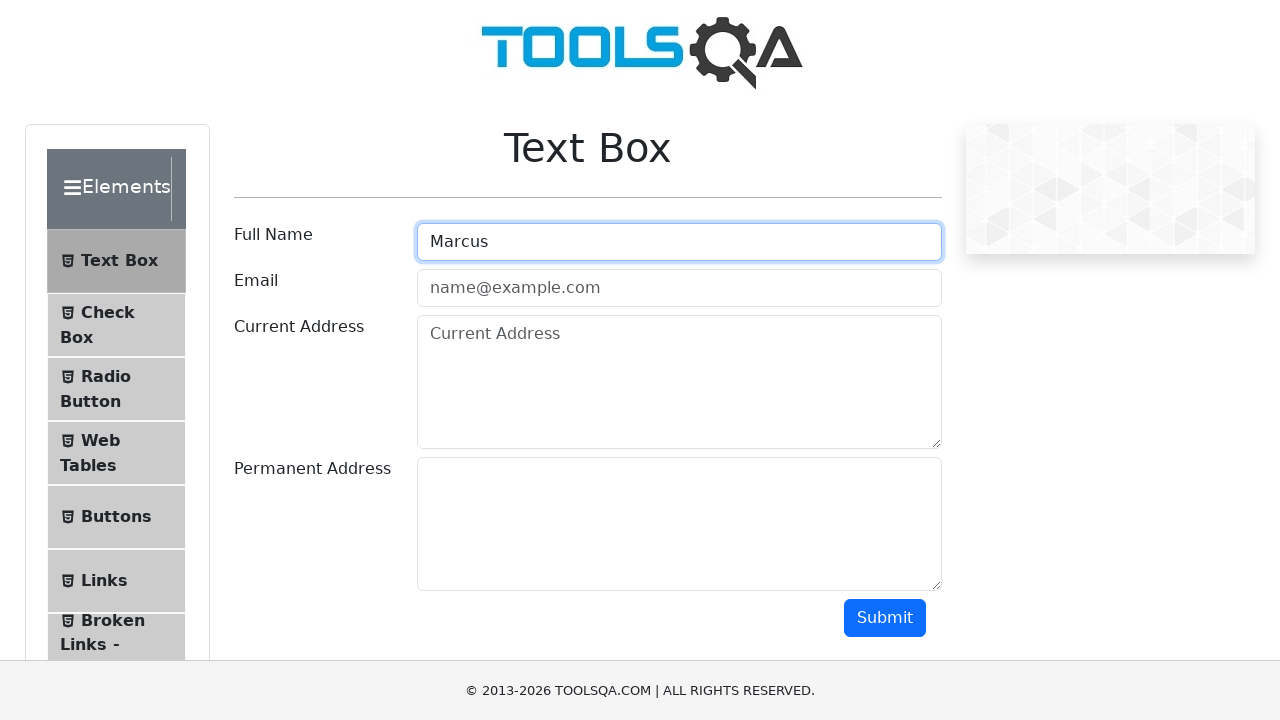

Filled email field with 'marcus.johnson@example.com' on #userEmail
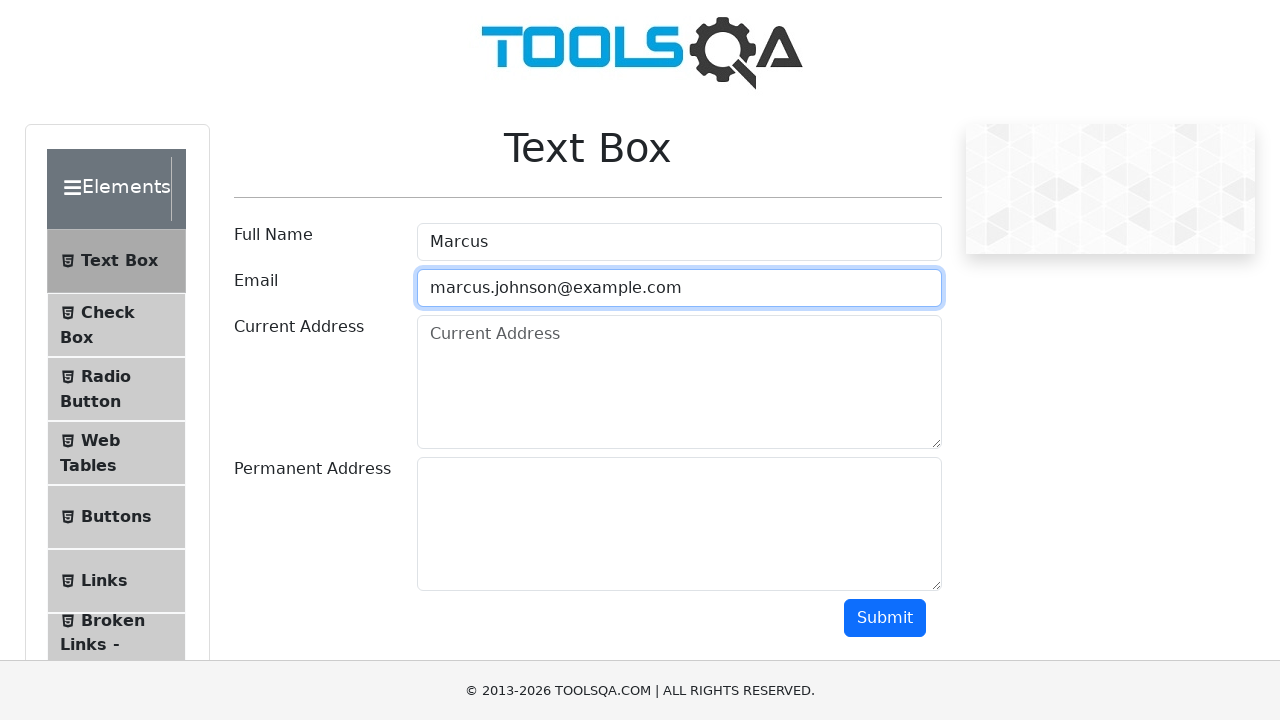

Waited 1000ms to display the filled form
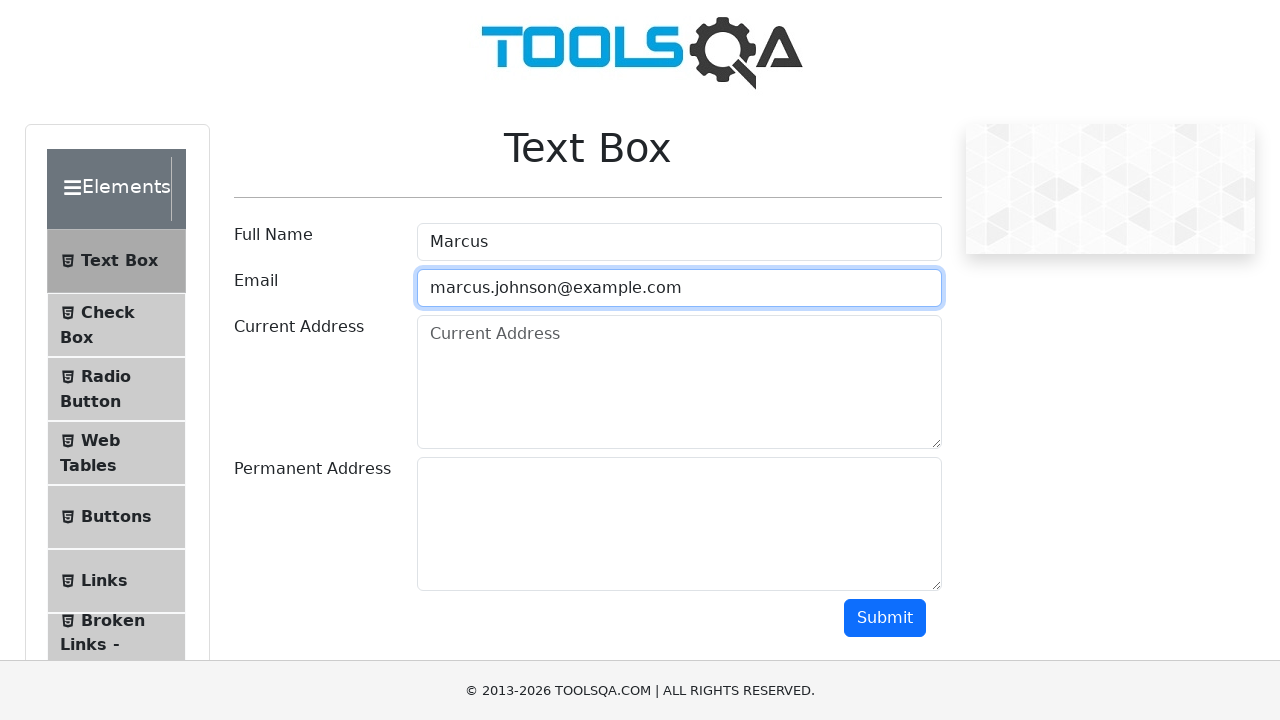

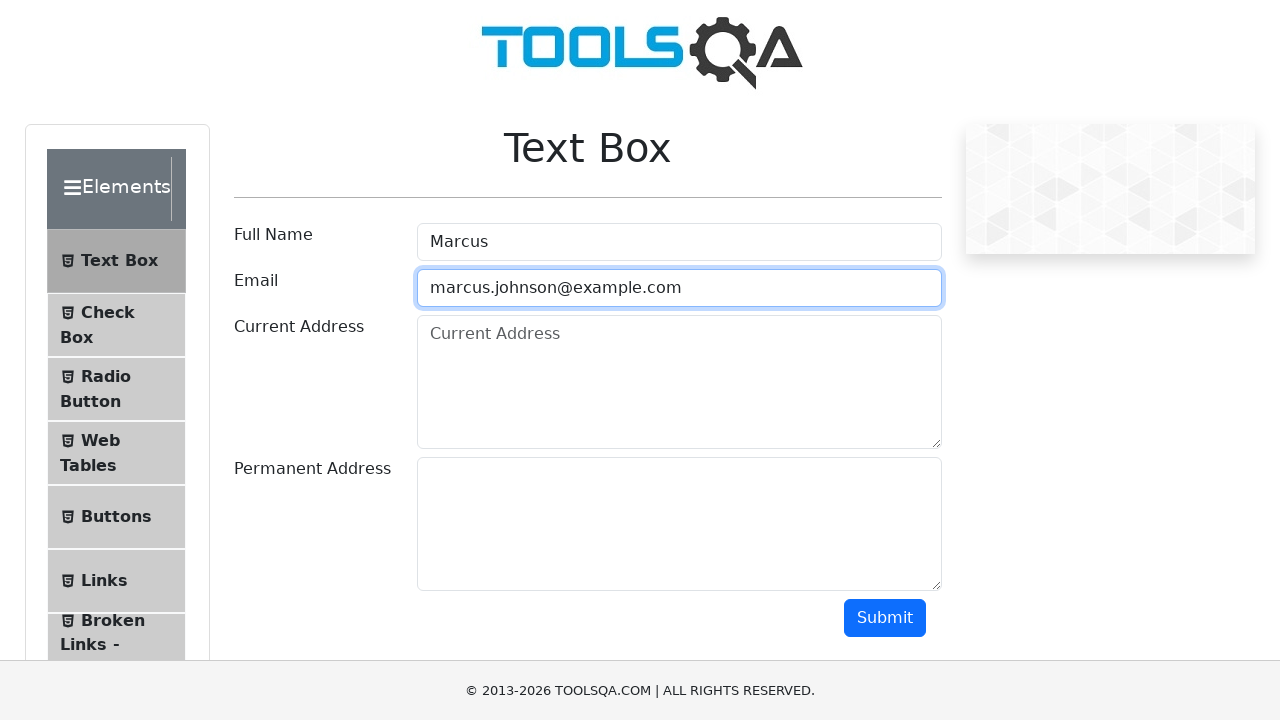